Tests dropdown/select element interaction on a registration form by selecting a skill from the Skills dropdown and verifying the selection.

Starting URL: https://demo.automationtesting.in/Register.html

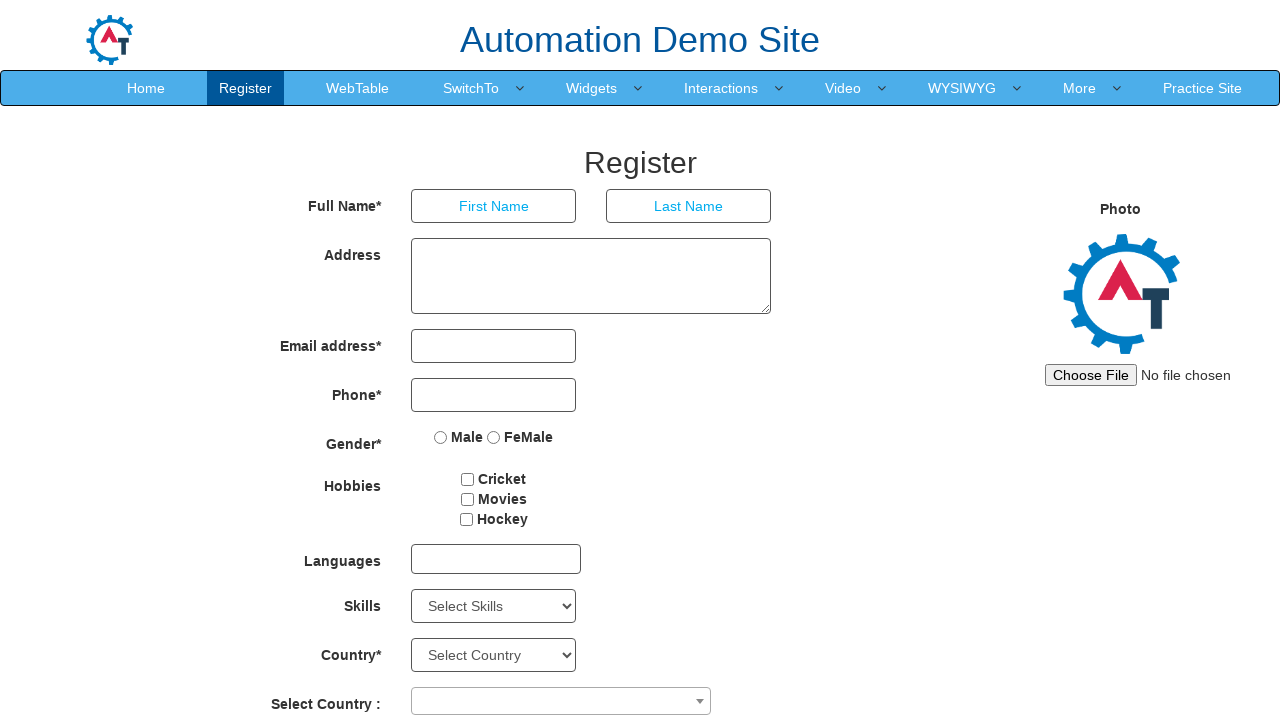

Skills dropdown is visible
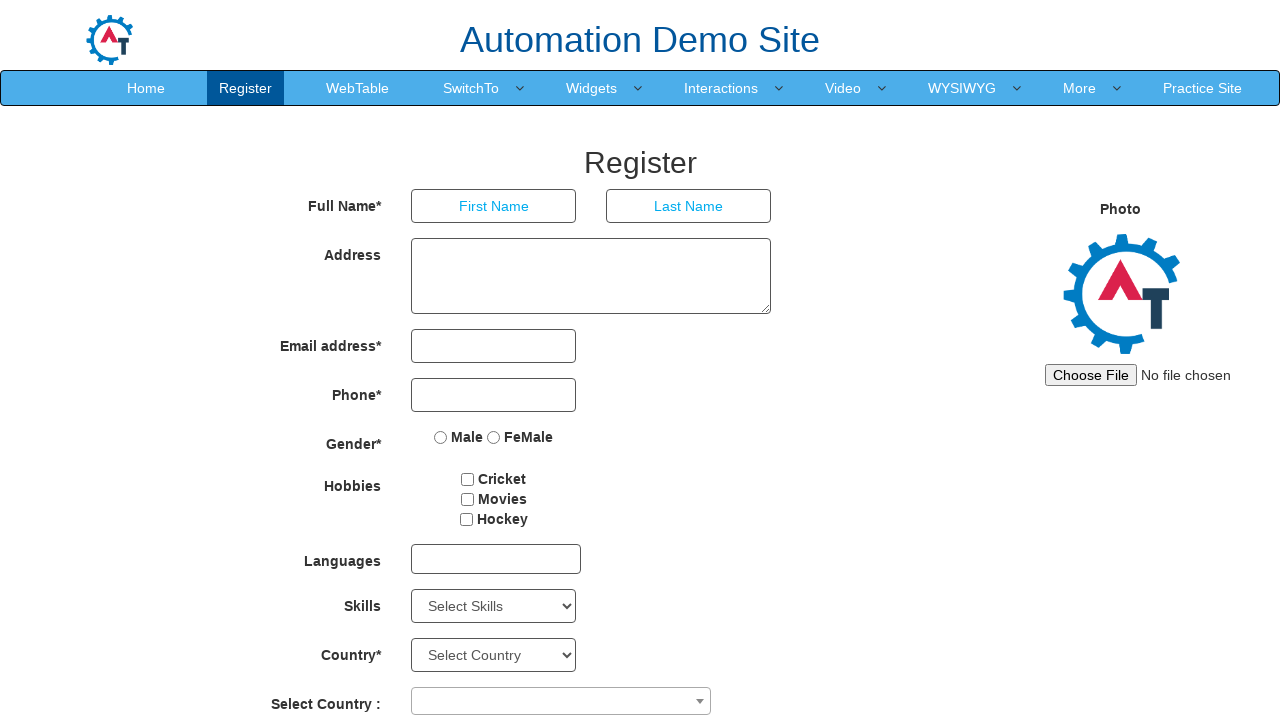

Selected 'Android' from Skills dropdown on #Skills
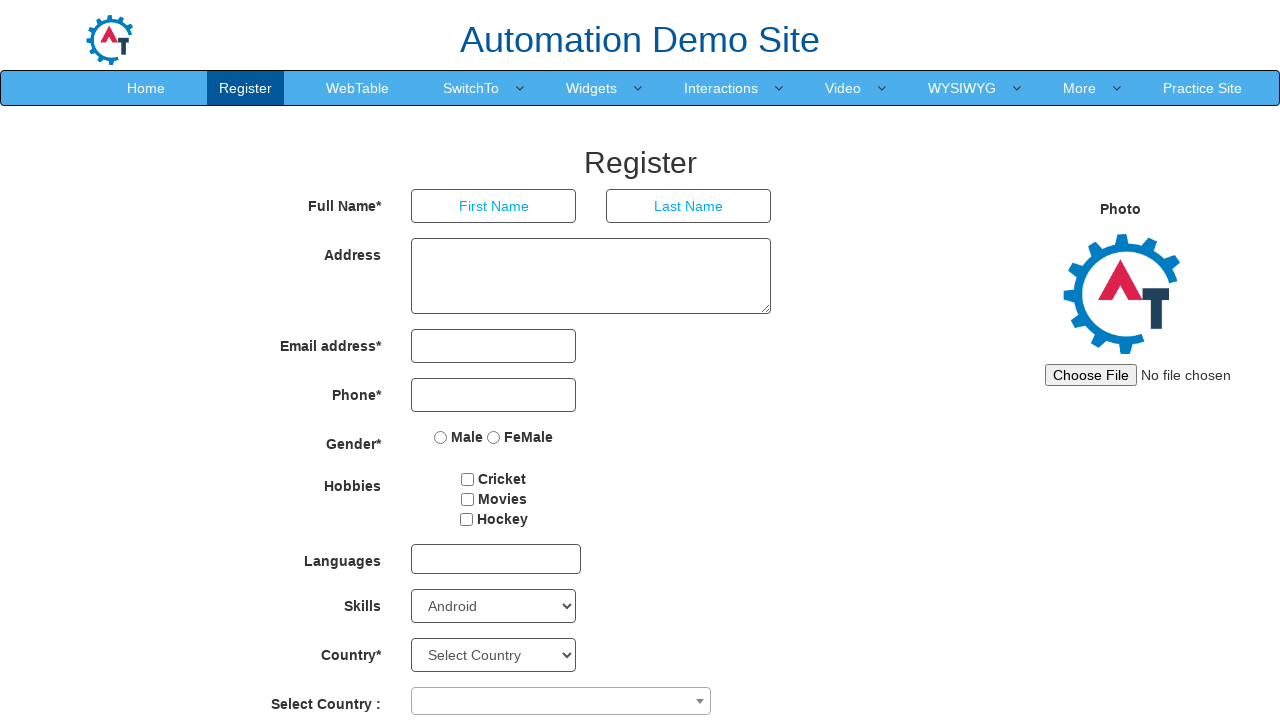

Verified that 'Android' is selected in Skills dropdown
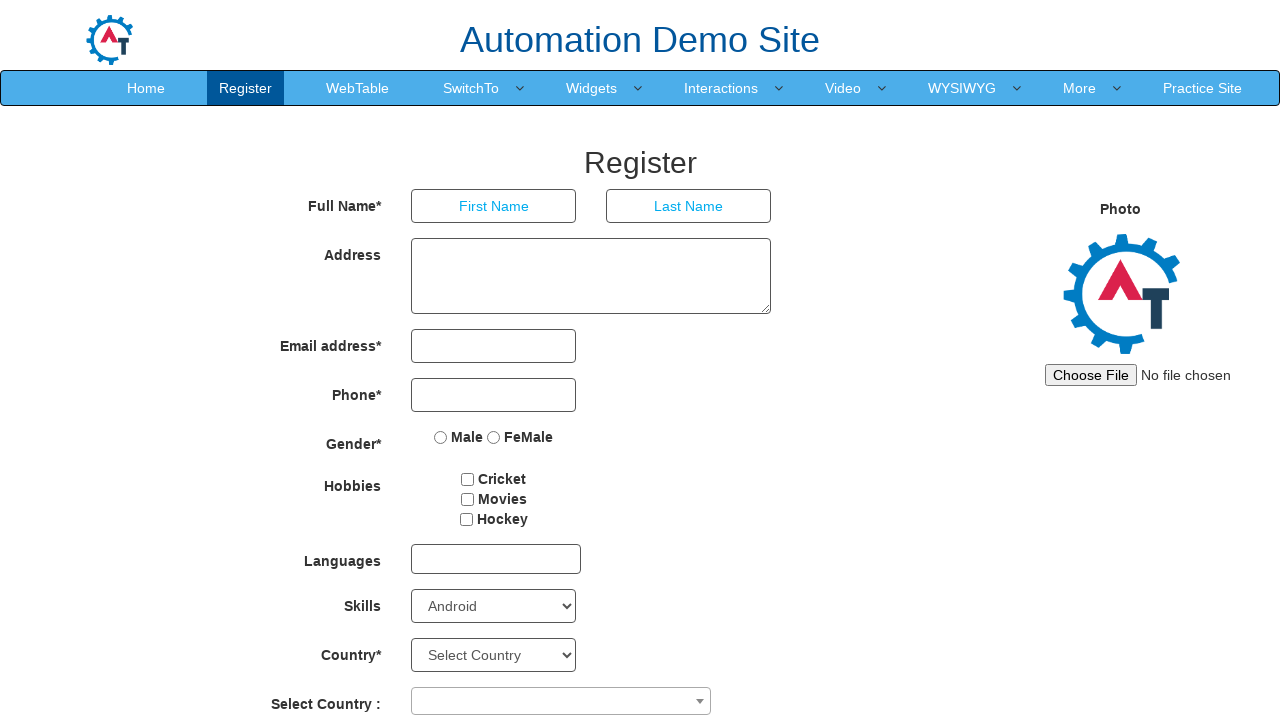

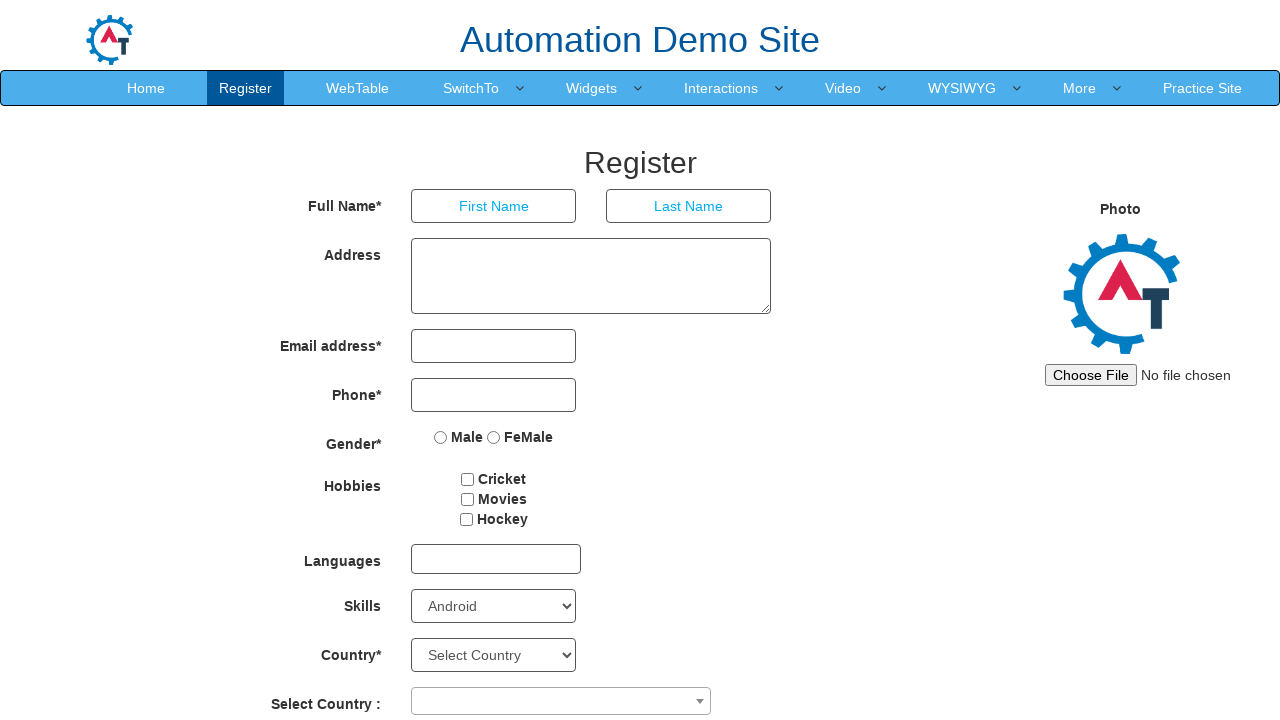